Searches for flights by clicking the Find Flights button on the homepage

Starting URL: http://blazedemo.com/

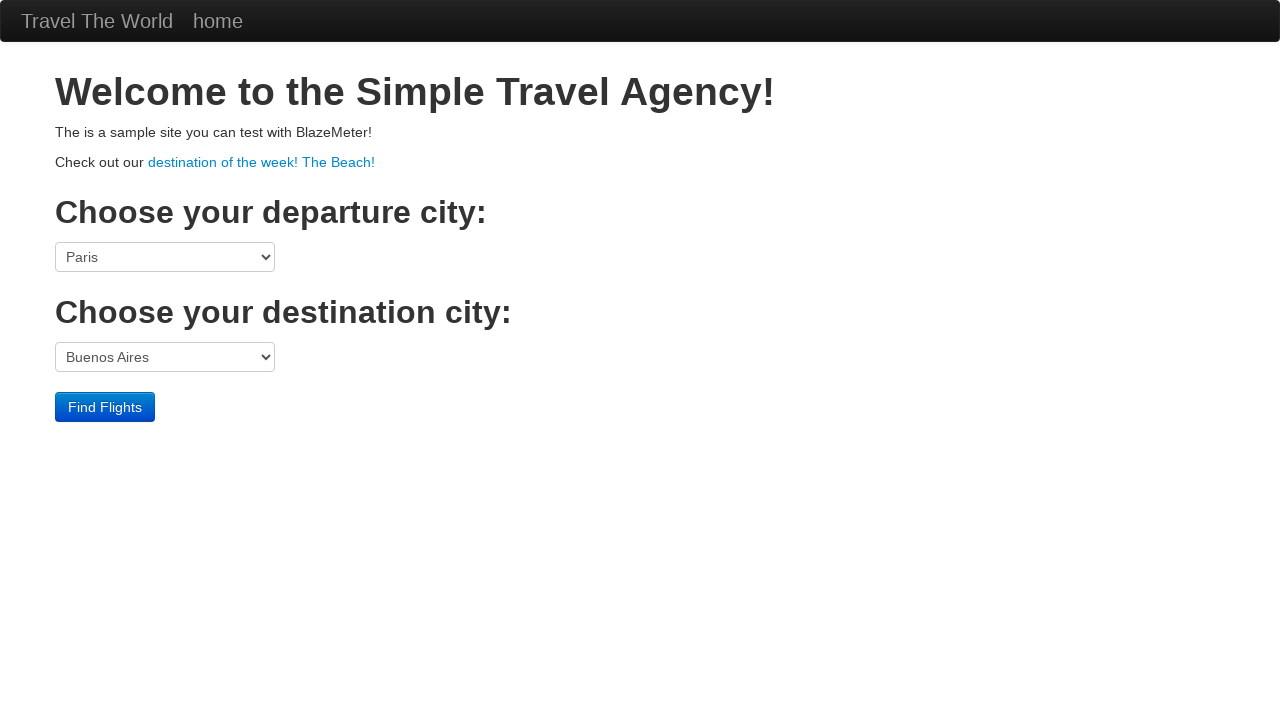

Clicked Find Flights button to search for flights at (105, 407) on input[value='Find Flights']
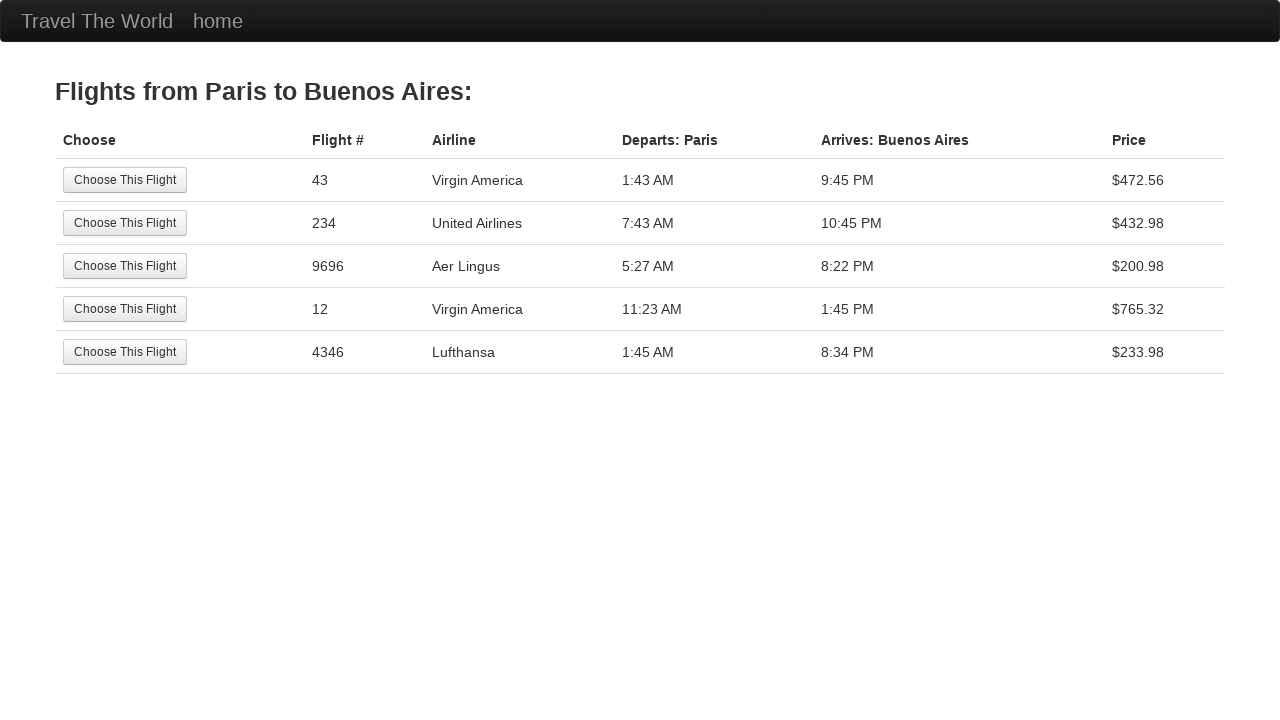

Waited for page to load
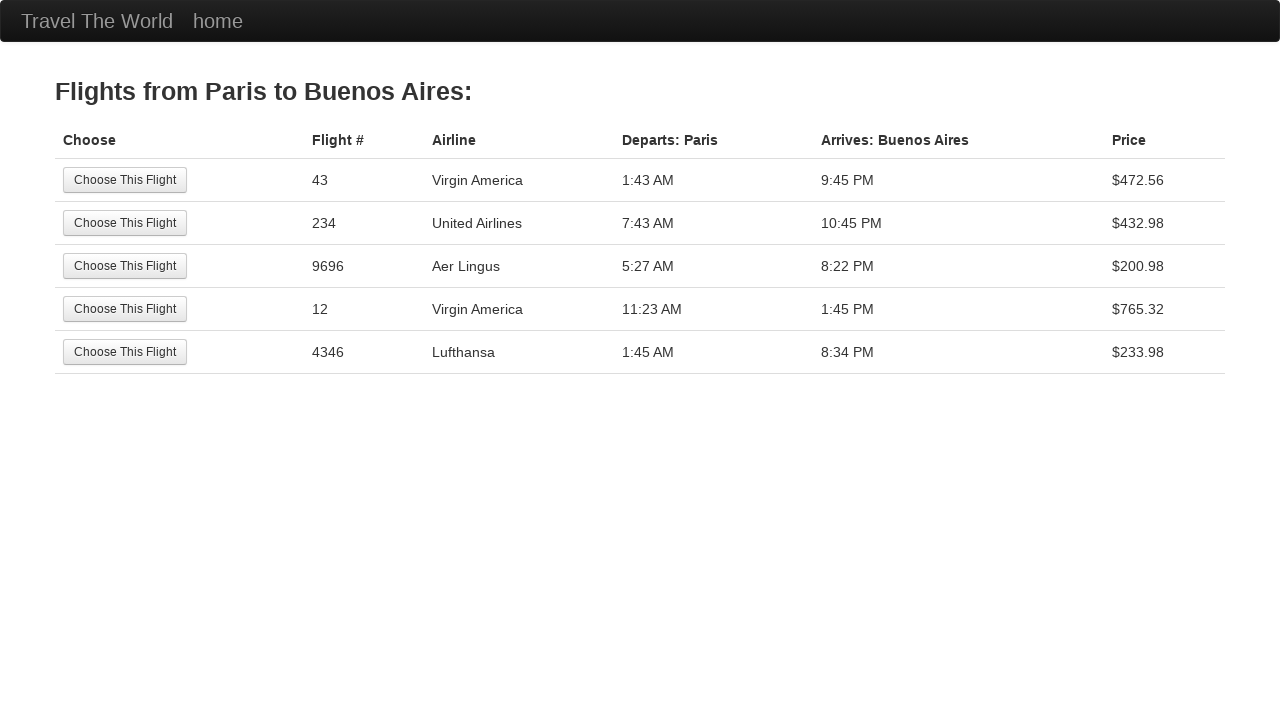

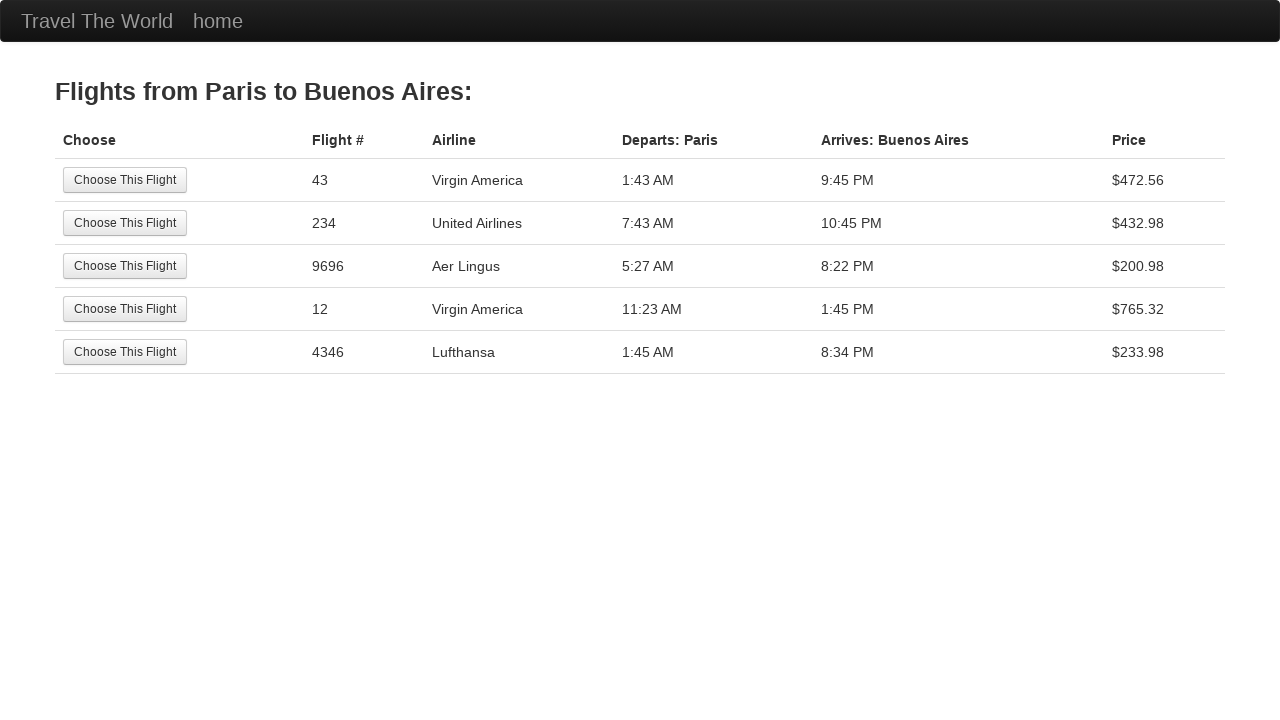